Verifies the text of username and password labels

Starting URL: https://the-internet.herokuapp.com/

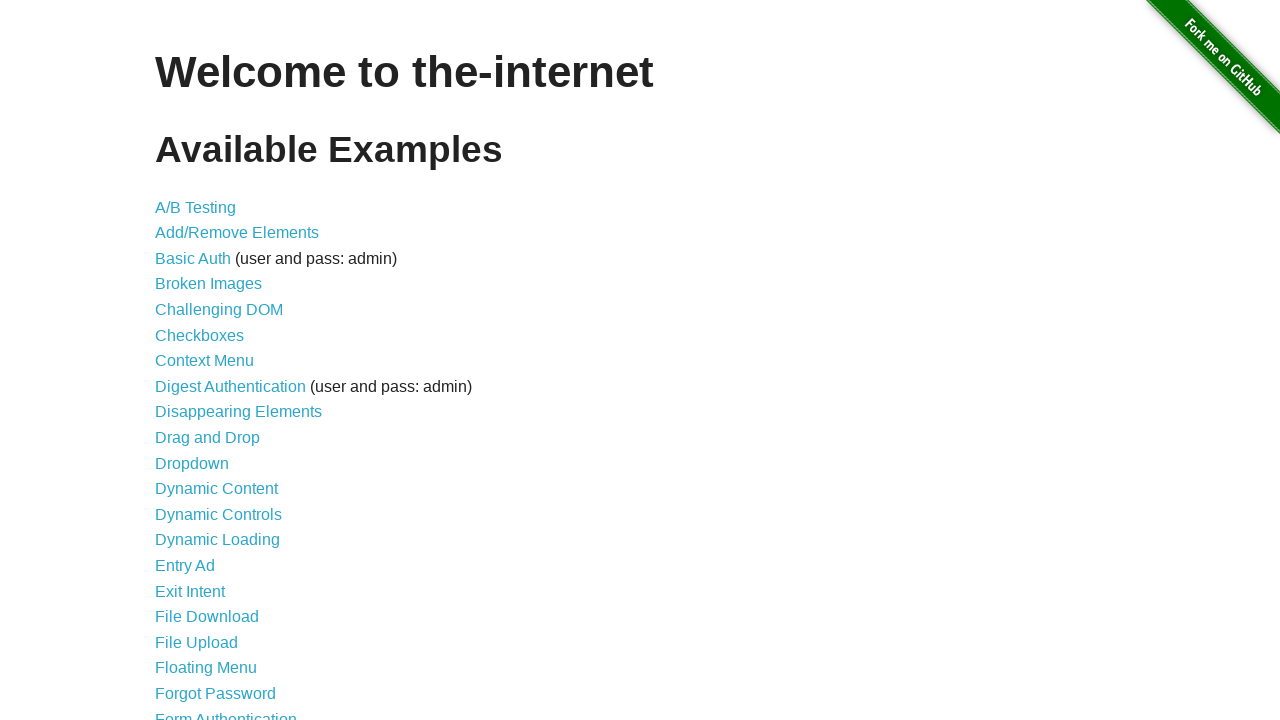

Clicked on Form Authentication link at (226, 712) on xpath=//a[text() = "Form Authentication"]
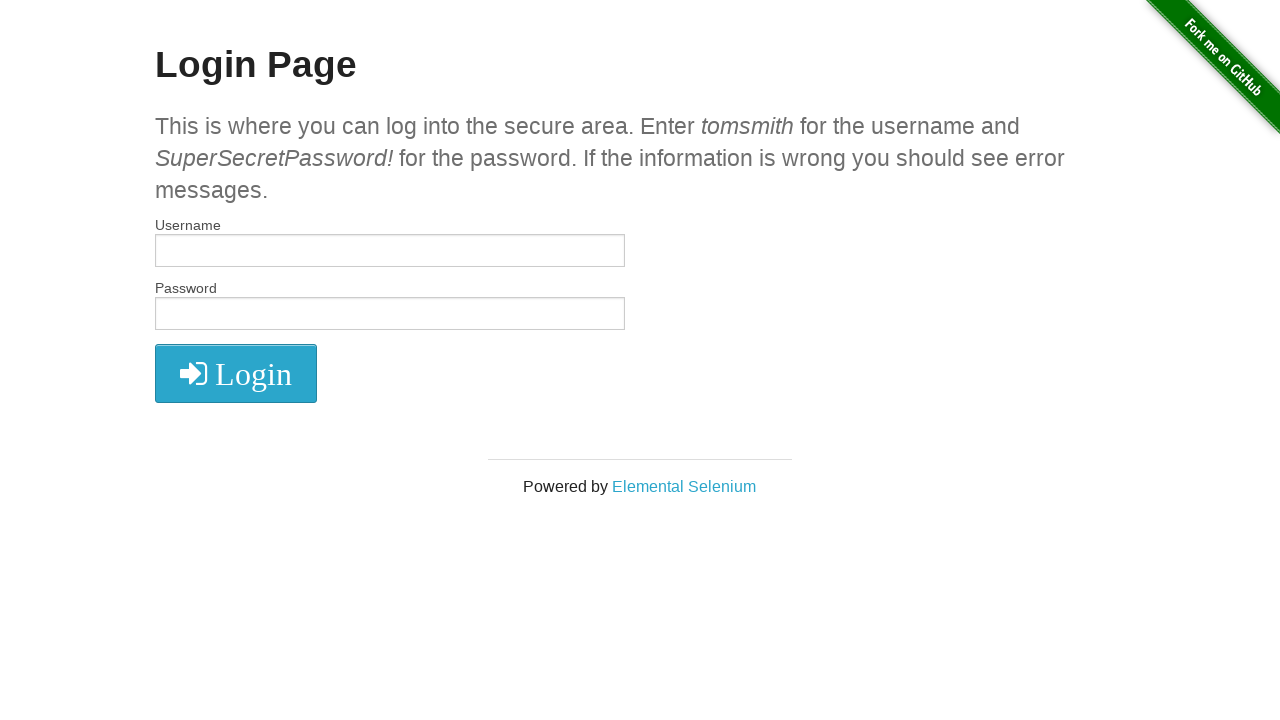

Retrieved all label elements from the page
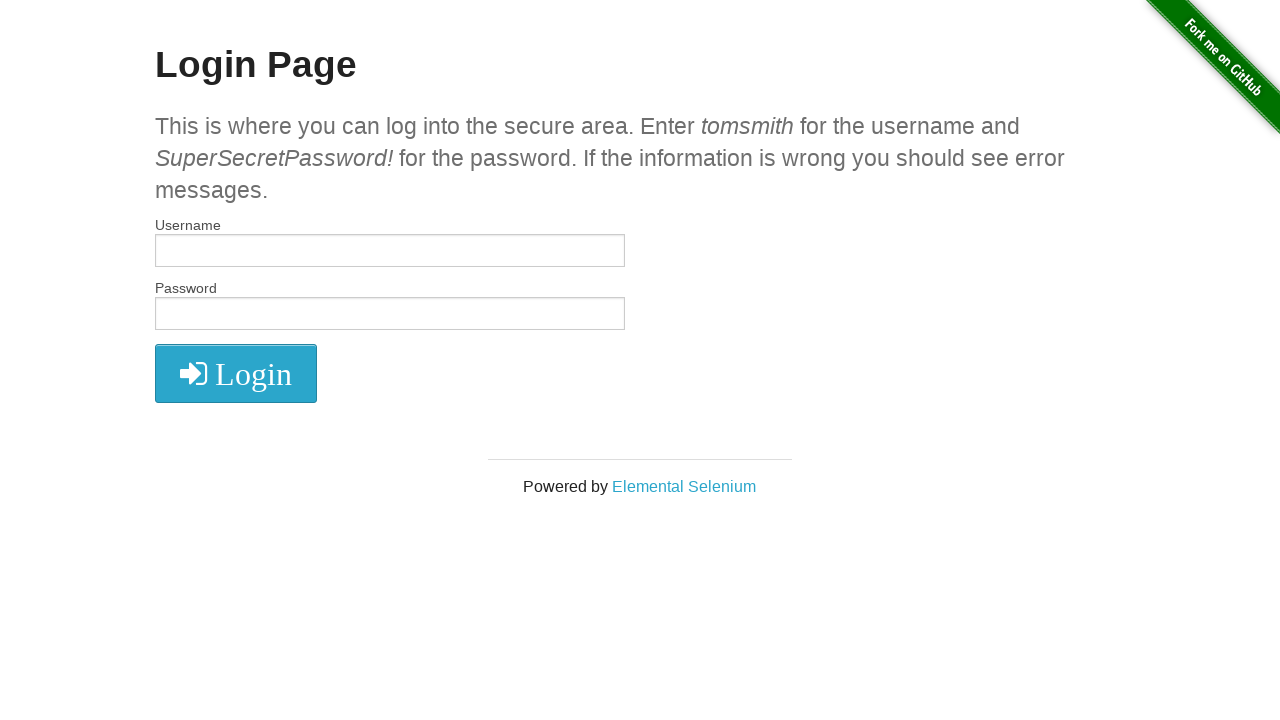

Verified first label text is 'Username'
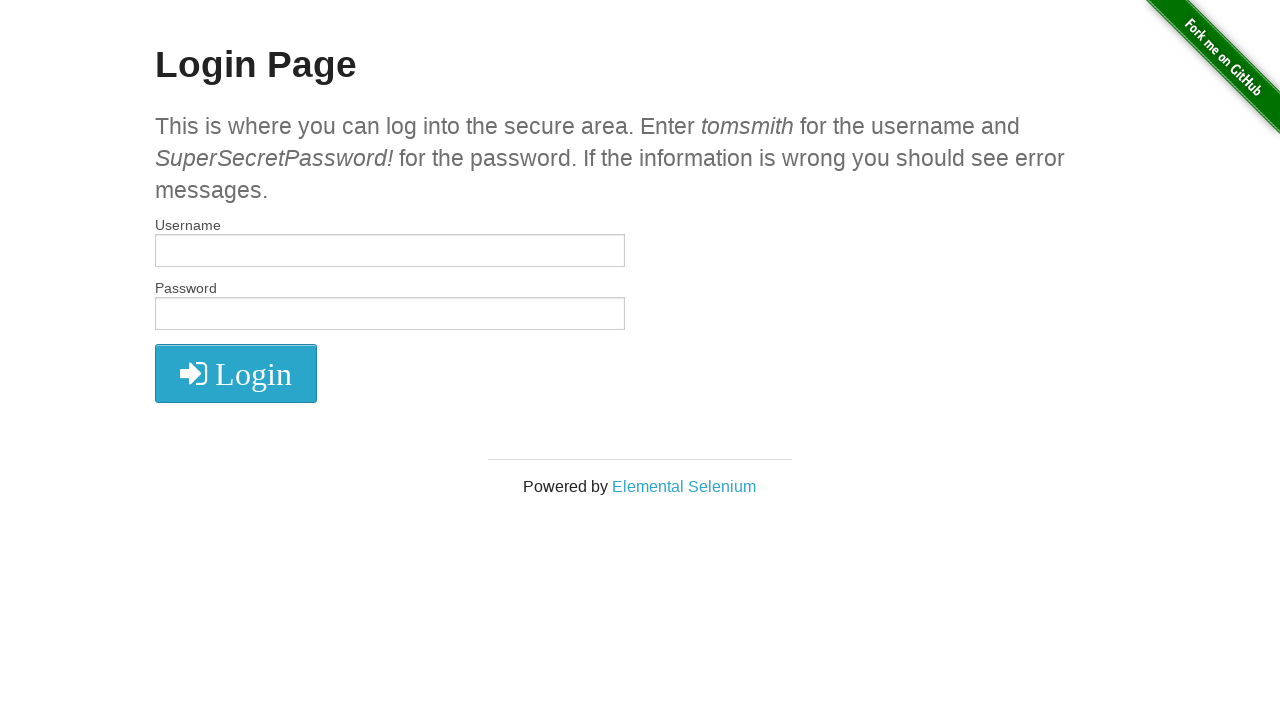

Verified second label text is 'Password'
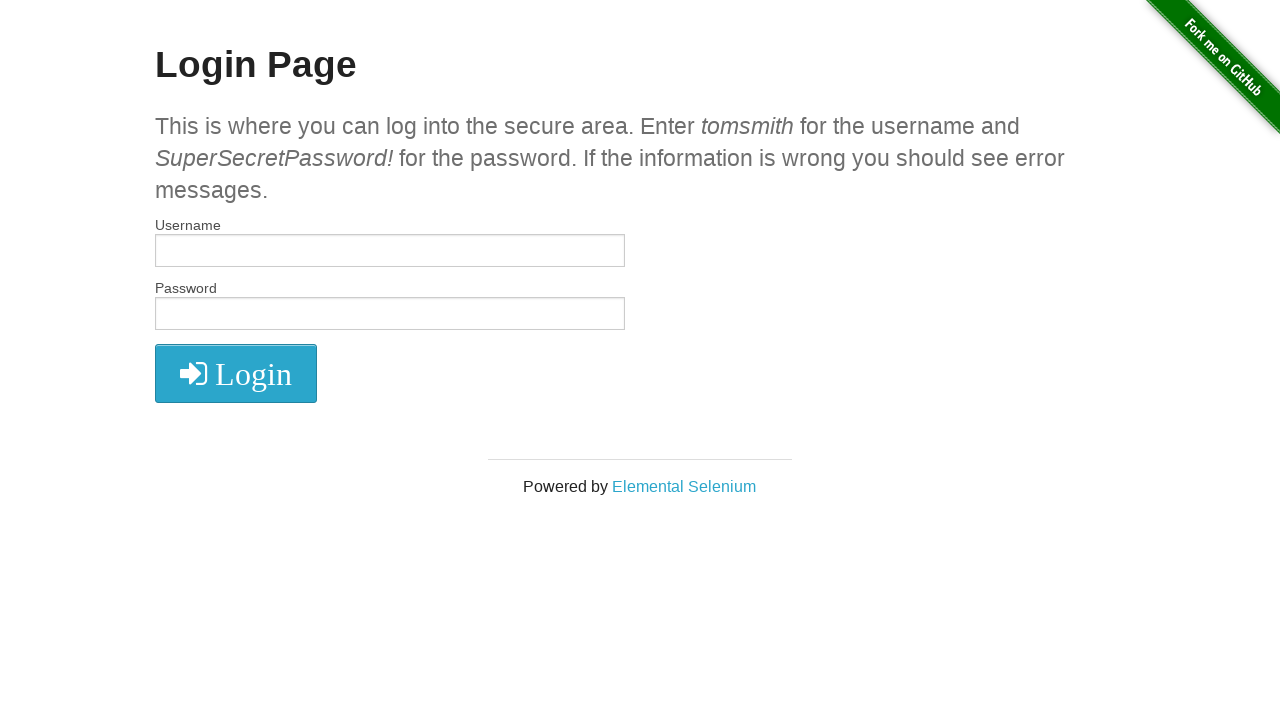

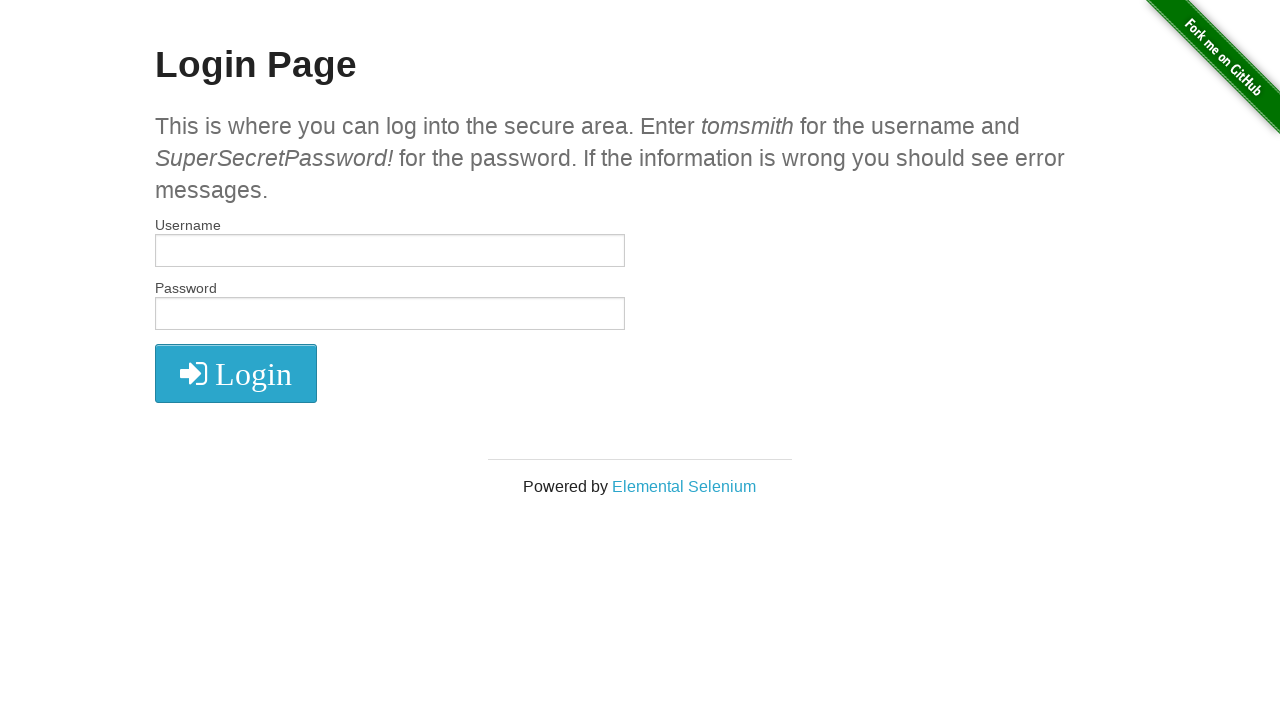